Tests keyboard key press functionality by sending SPACE and LEFT arrow keys to elements on the page and verifying the displayed result text shows the correct key was pressed.

Starting URL: http://the-internet.herokuapp.com/key_presses

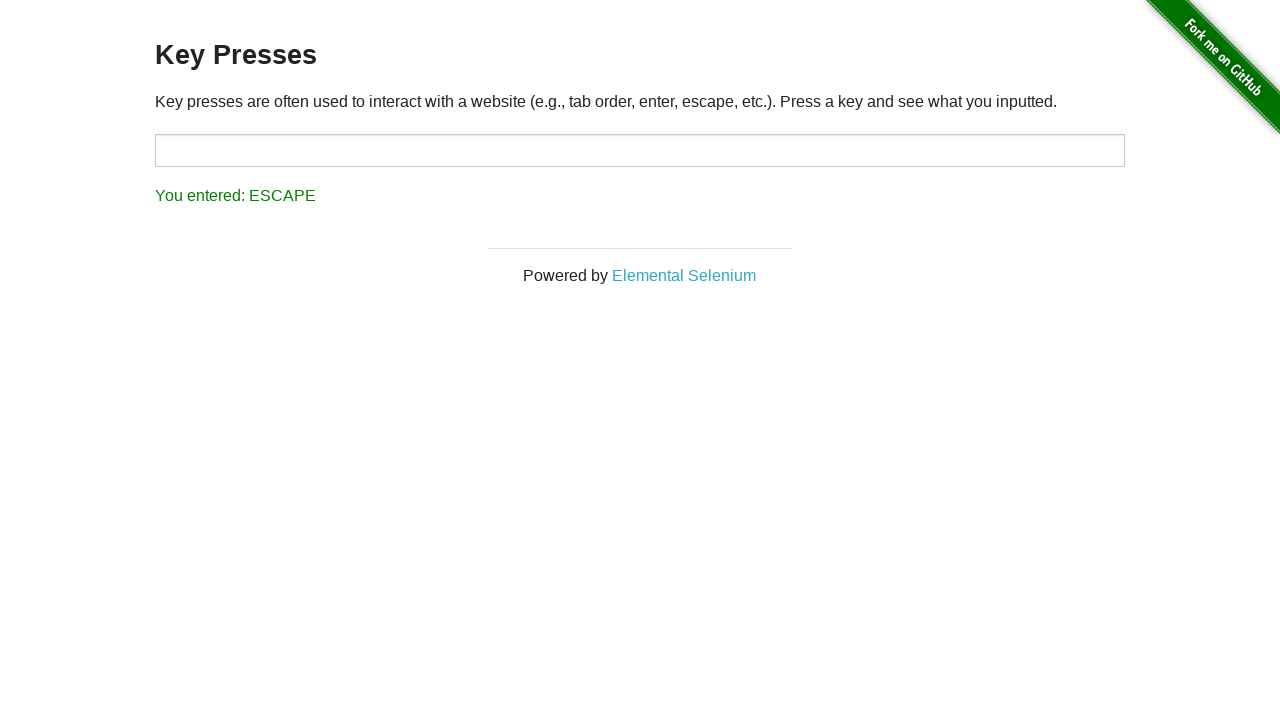

Pressed SPACE key on content element on #content
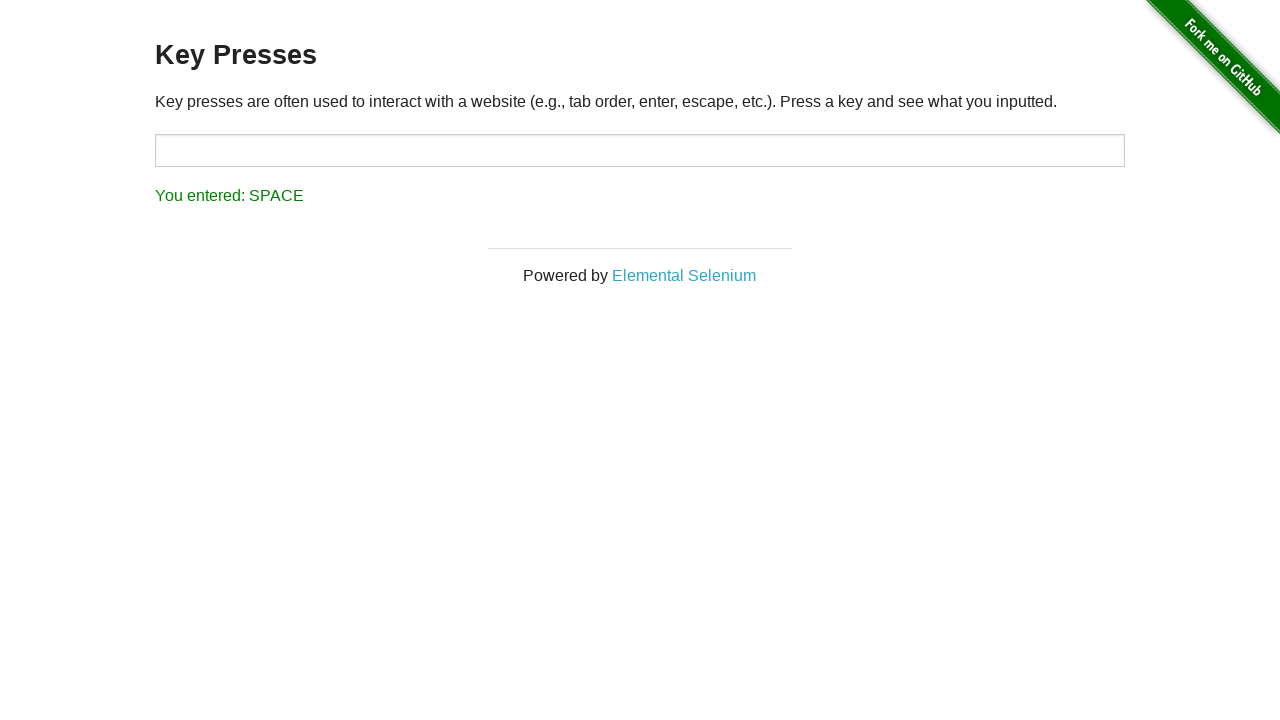

Result element loaded after SPACE key press
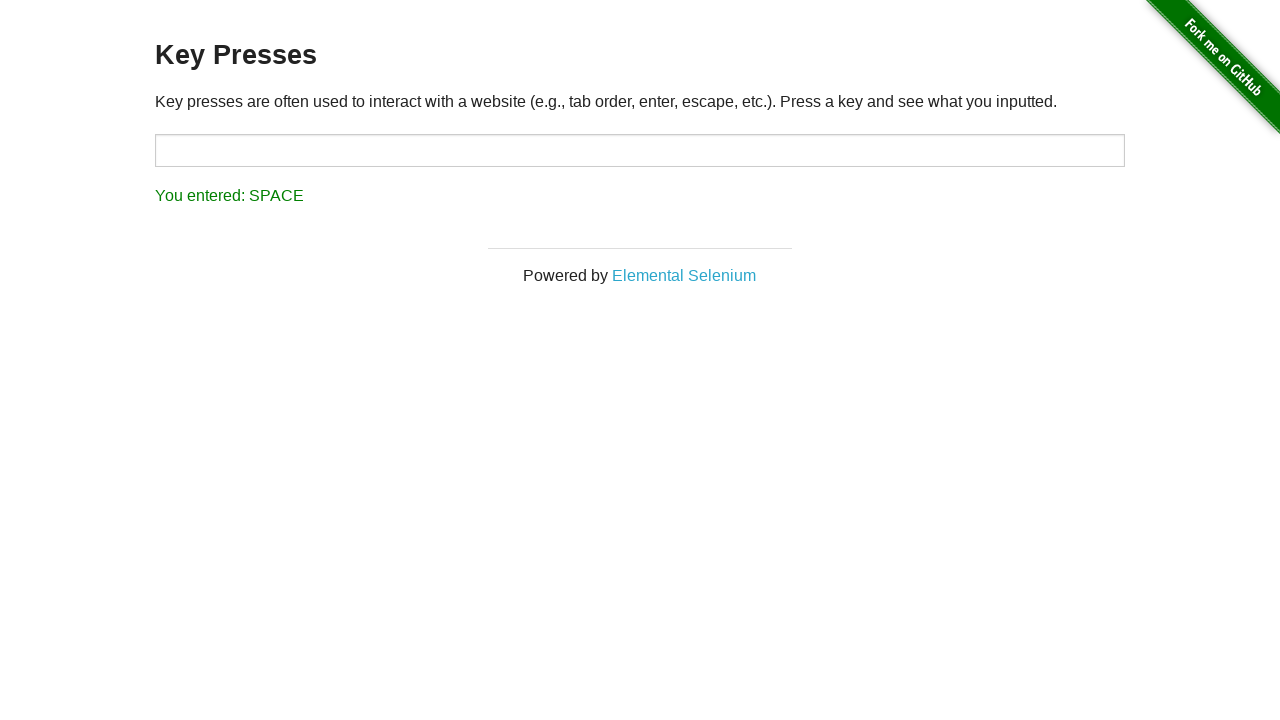

Retrieved result text: 'You entered: SPACE'
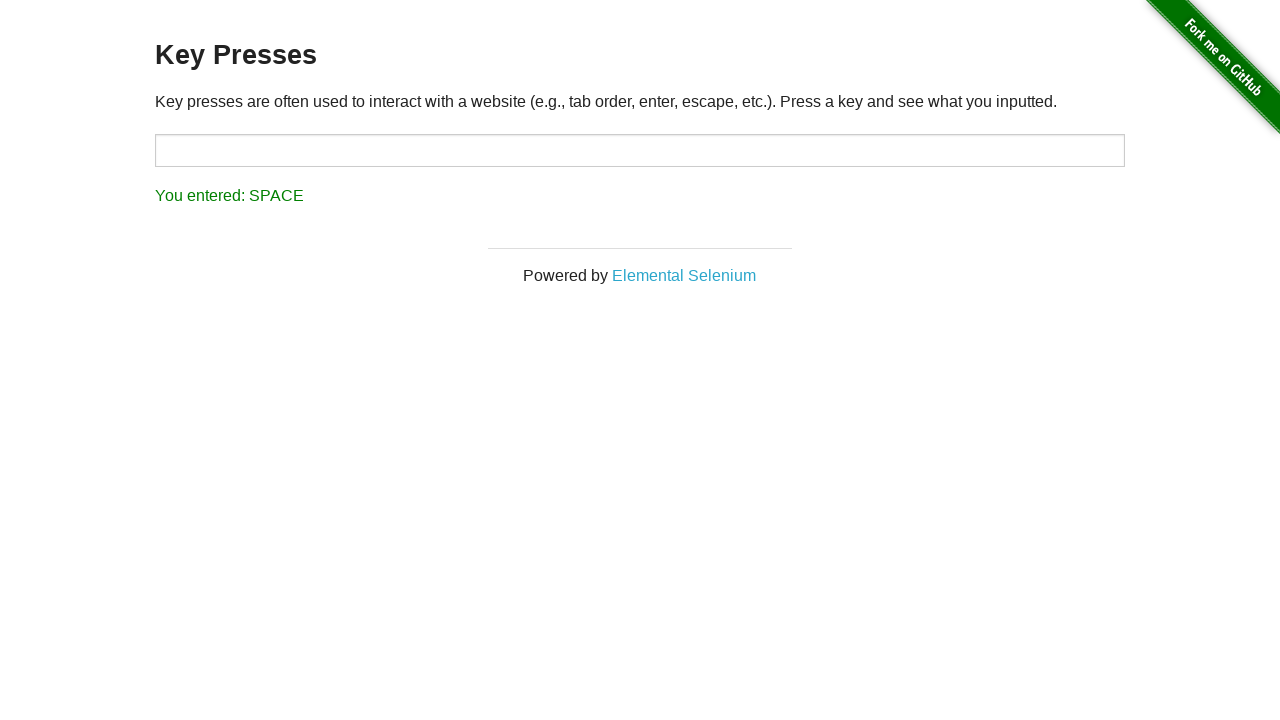

Verified result text shows SPACE was entered
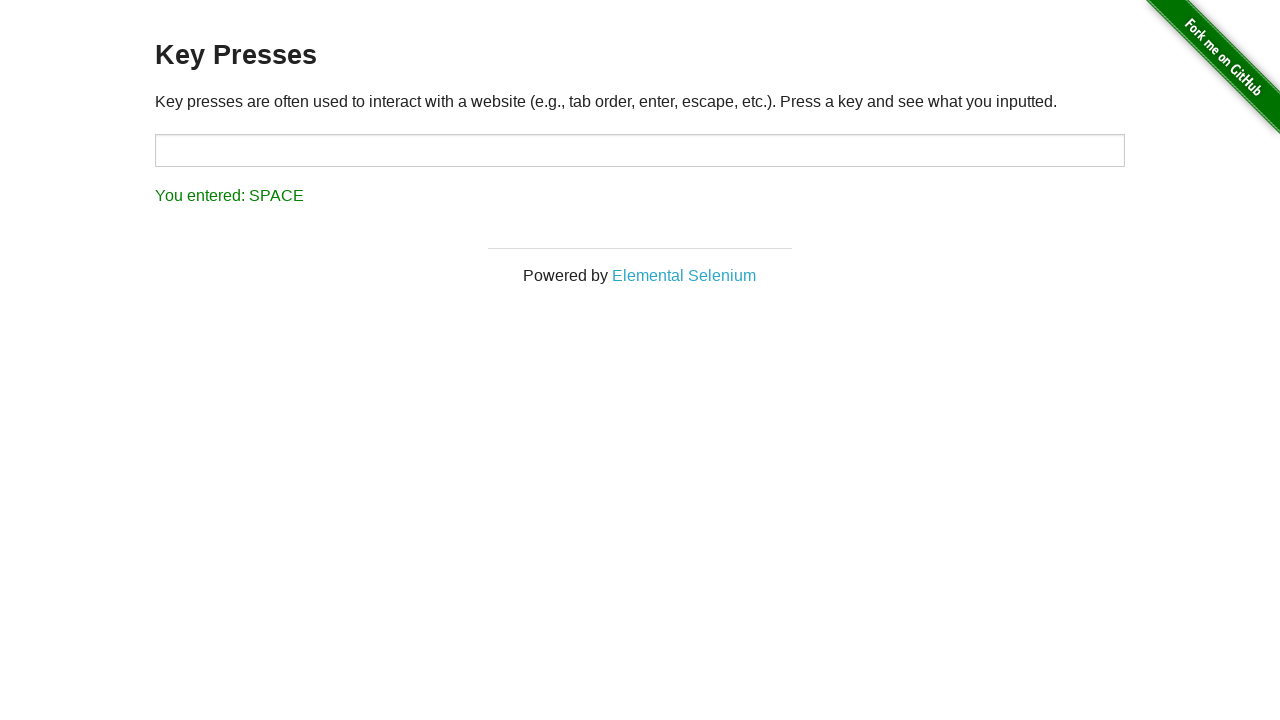

Pressed LEFT arrow key
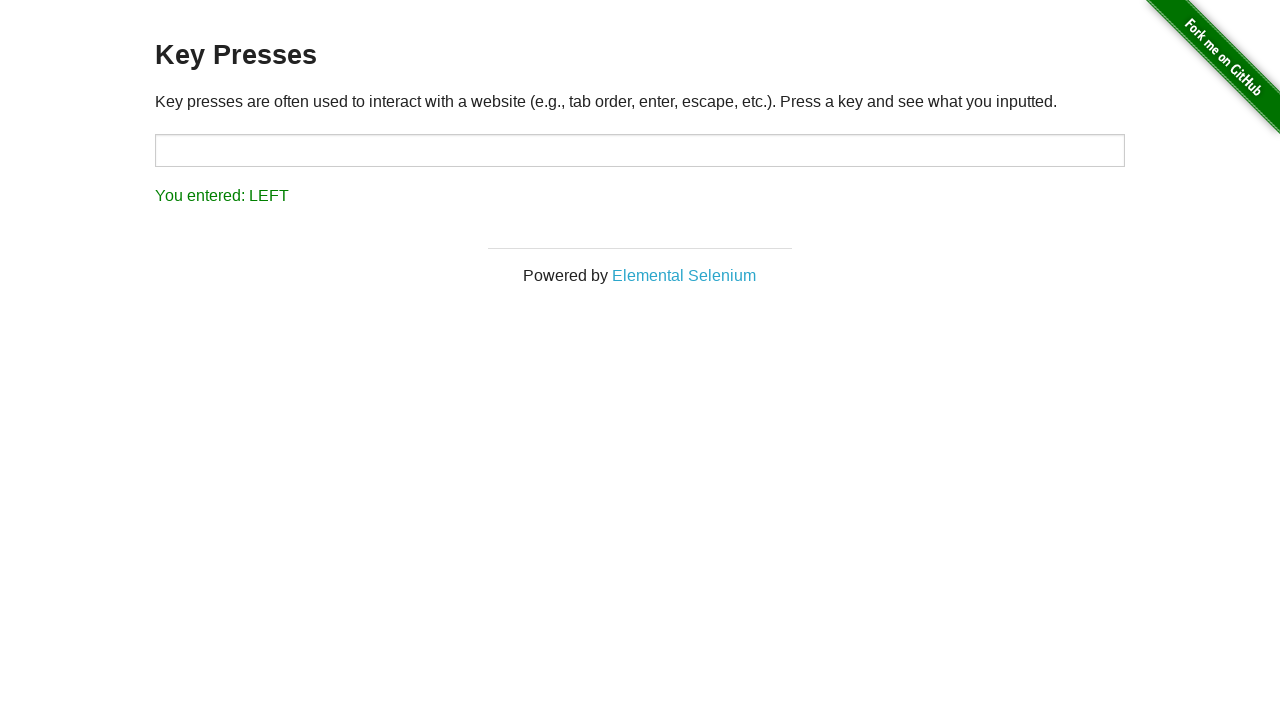

Retrieved result text: 'You entered: LEFT'
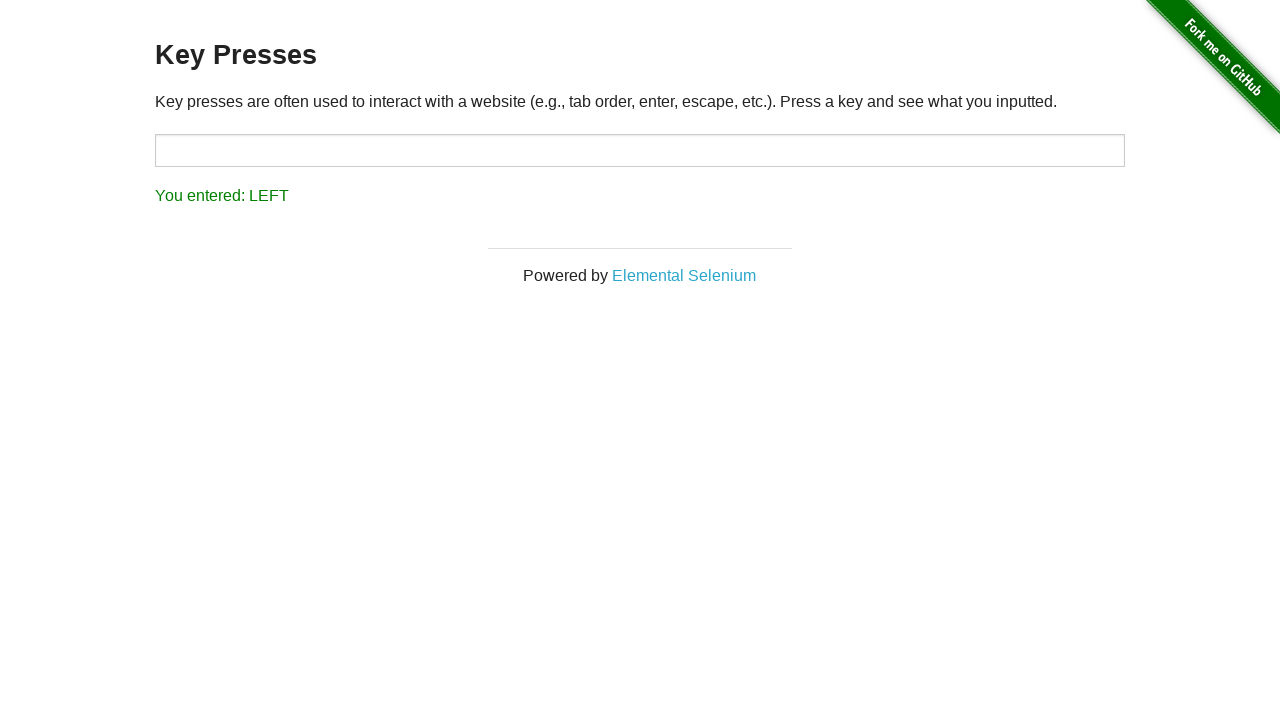

Verified result text shows LEFT was entered
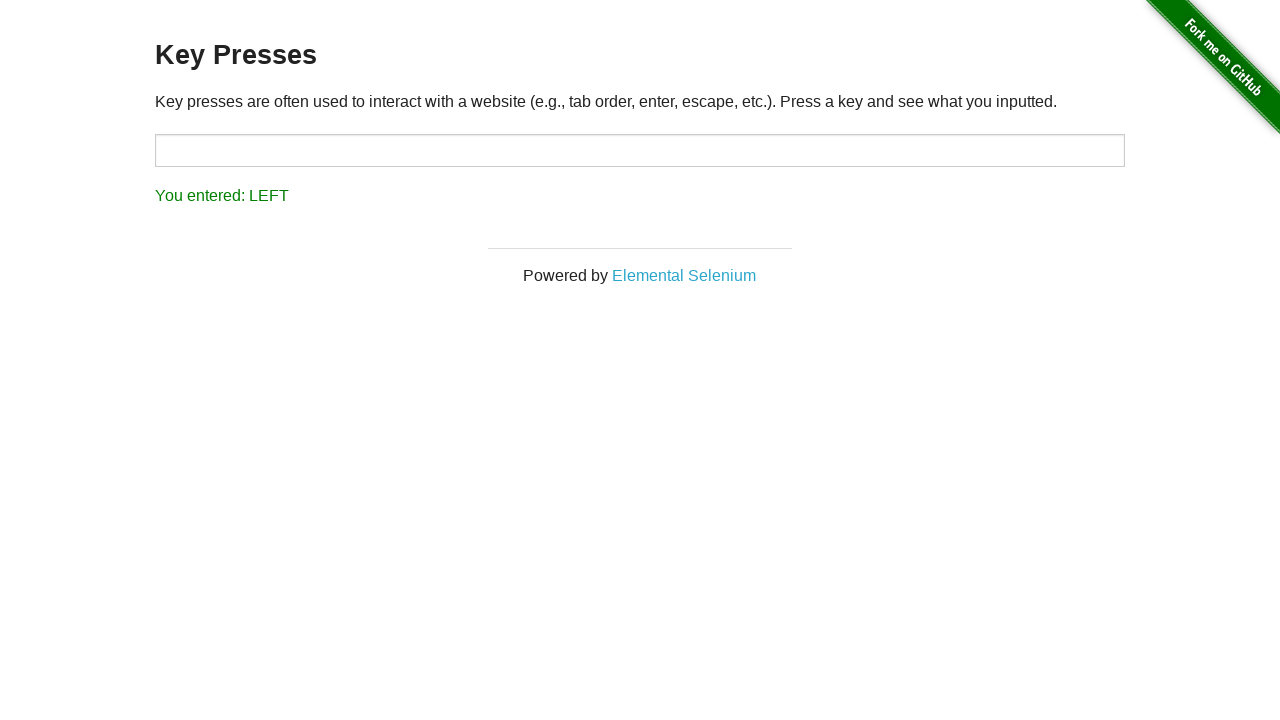

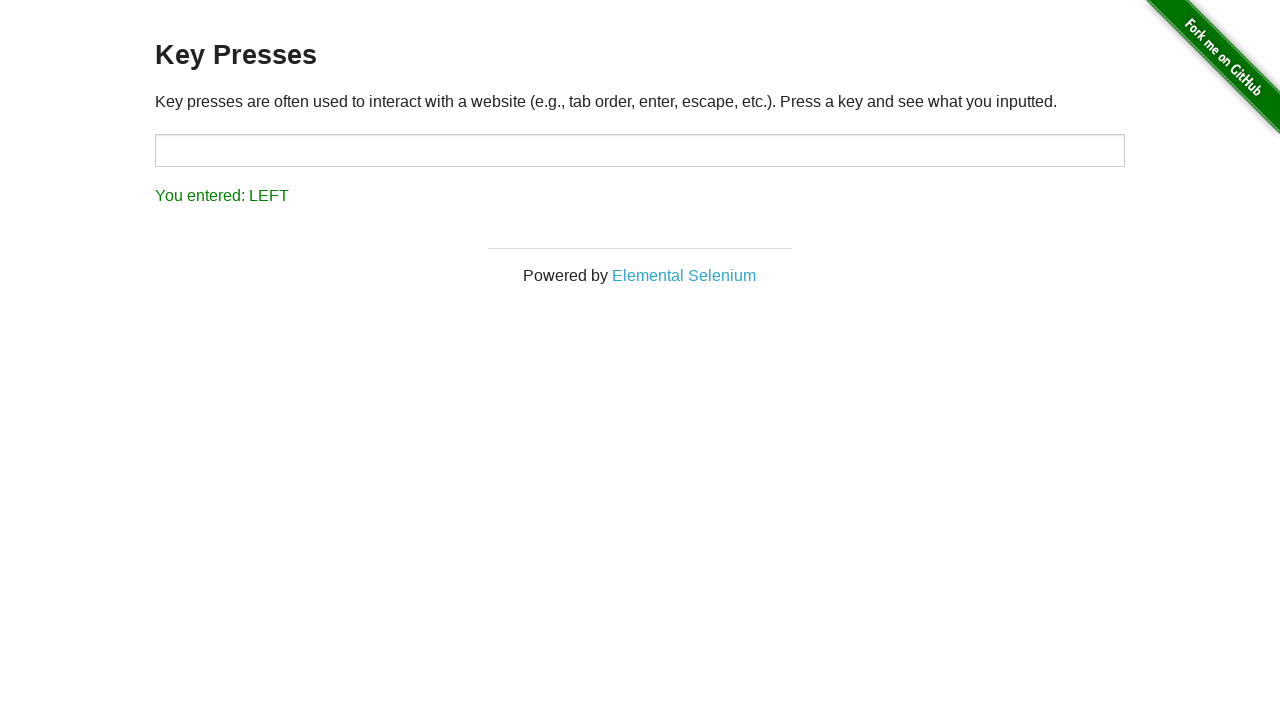